Navigates to Hotels.com Canadian site and retrieves the page title

Starting URL: https://ca.hotels.com/?locale=en_CA&pos=HCOM_CA&siteid=300000002

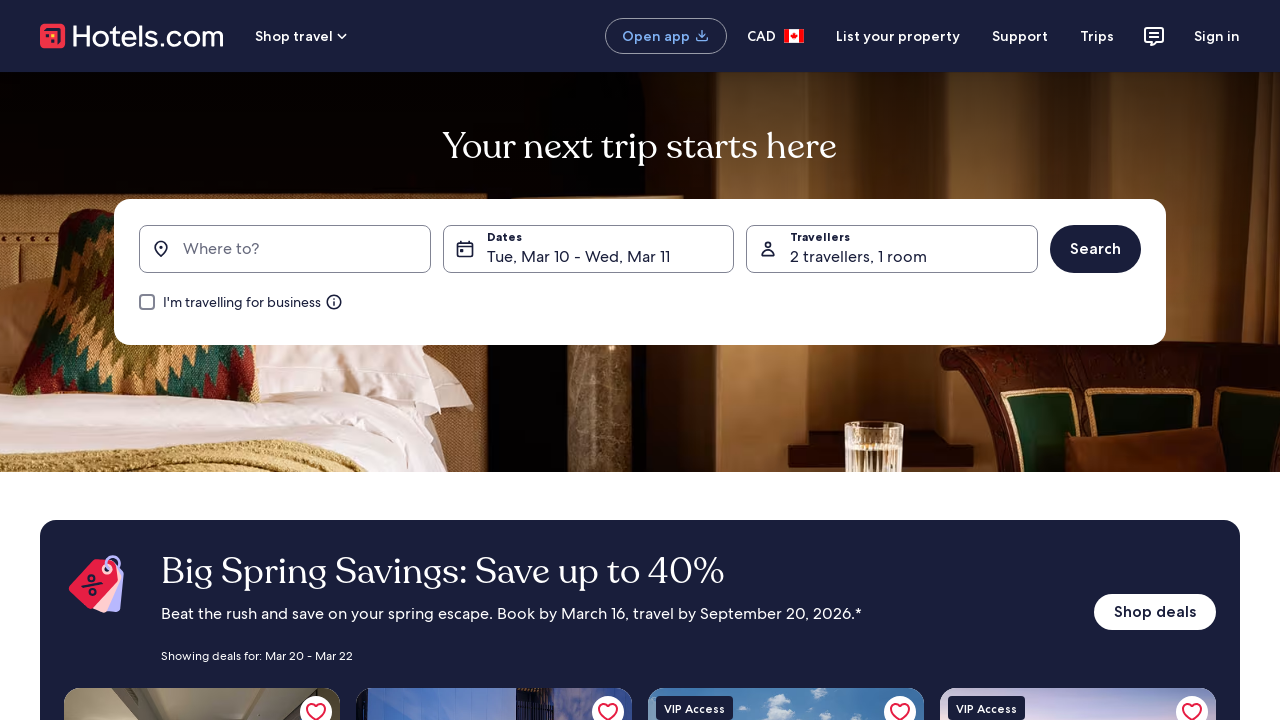

Navigated to Hotels.com Canadian site
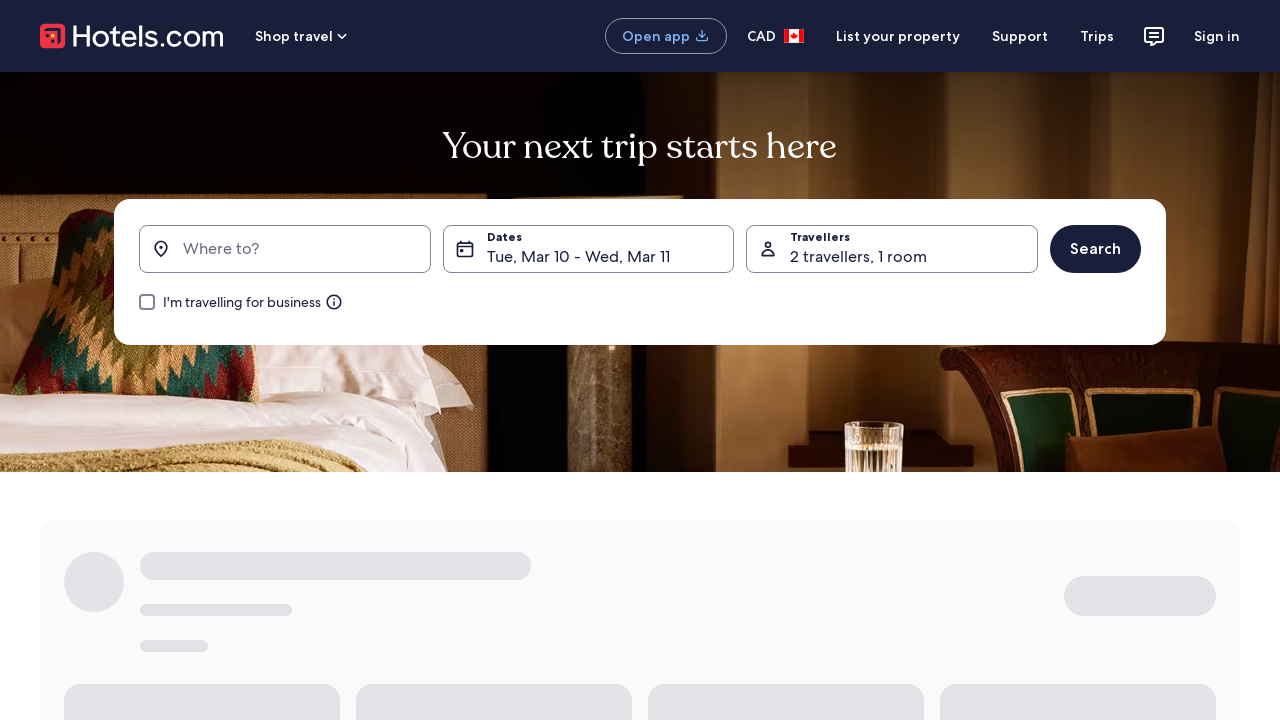

Retrieved page title
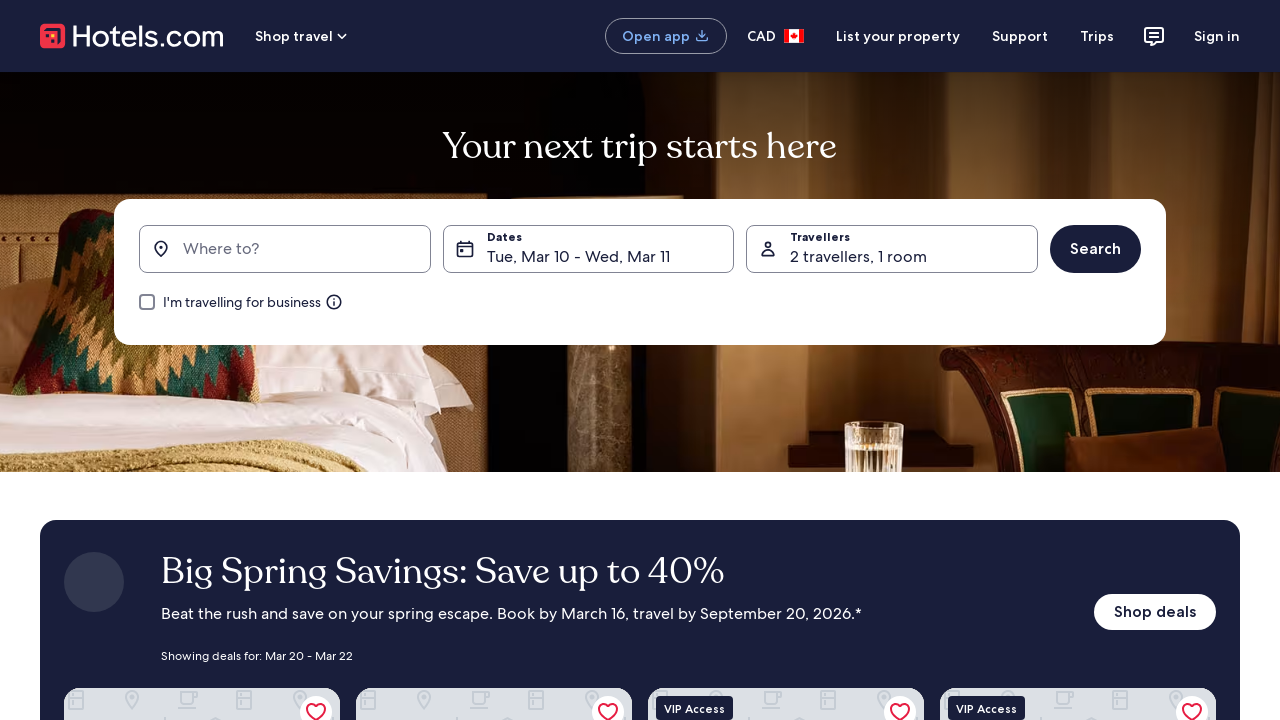

Printed page title to console
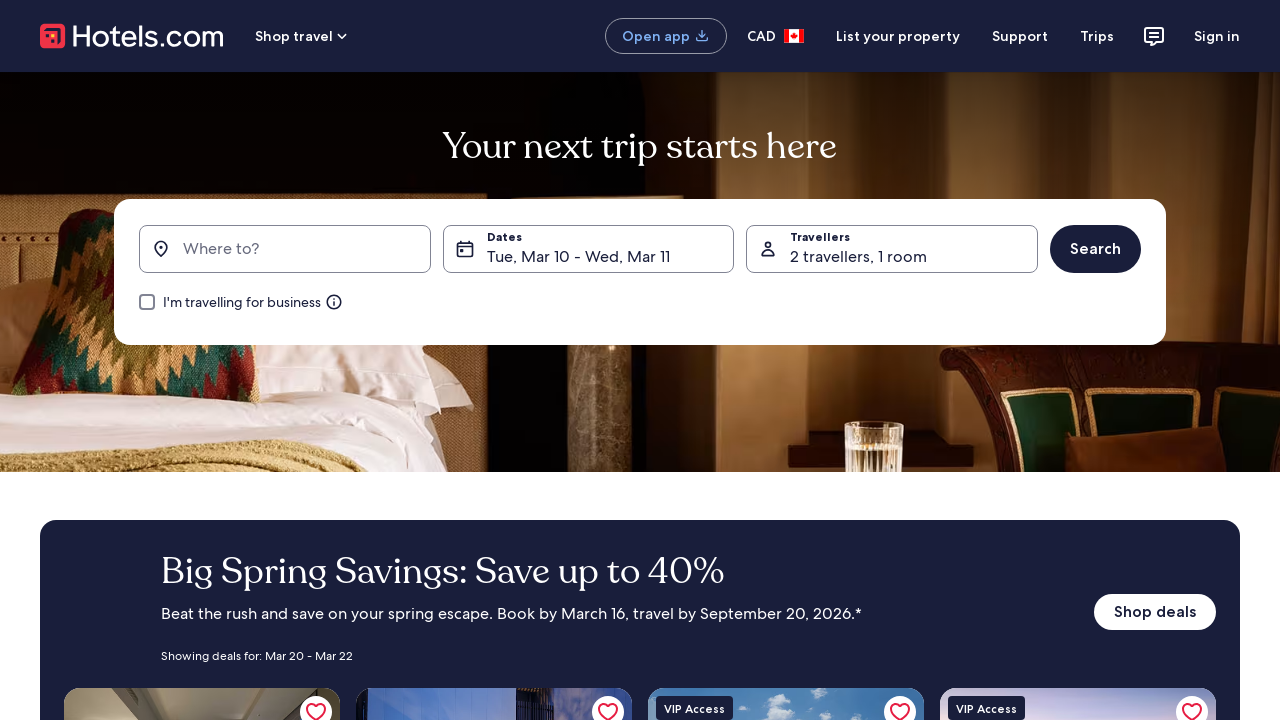

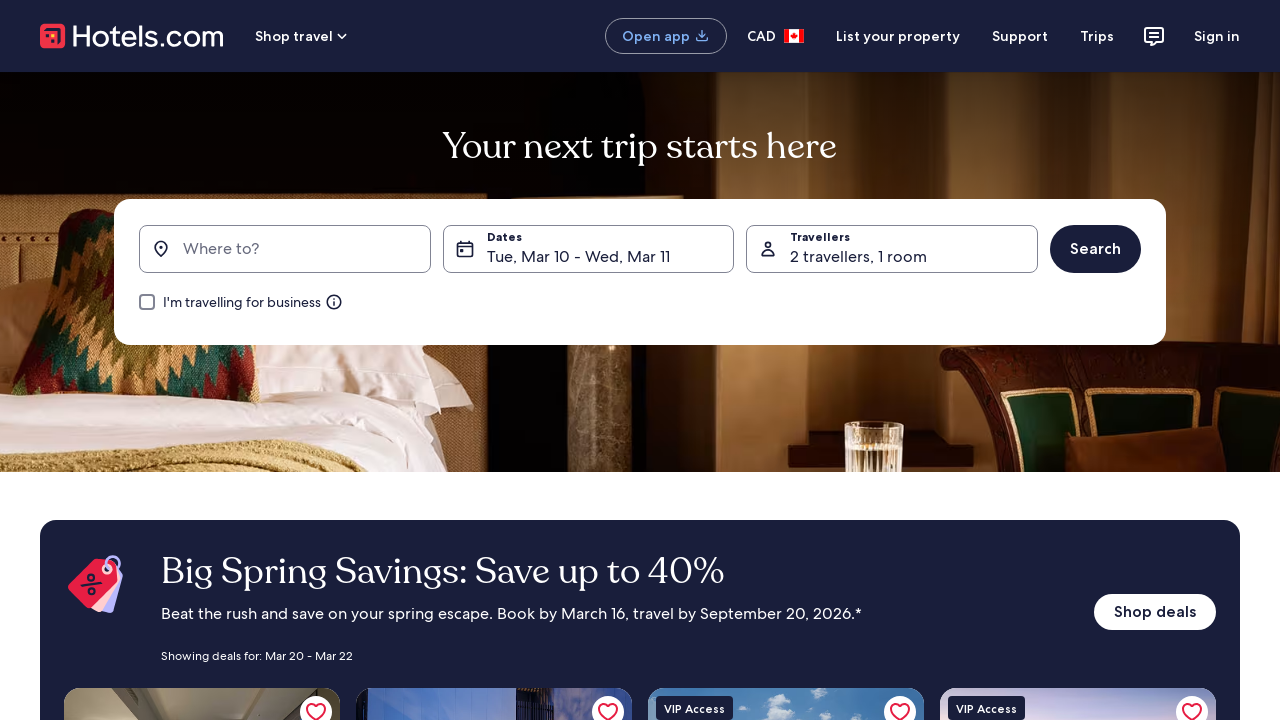